Tests scrolling functionality by navigating to a demo page and scrolling down 1000 pixels using JavaScript execution

Starting URL: http://demo.guru99.com/test/guru99home/

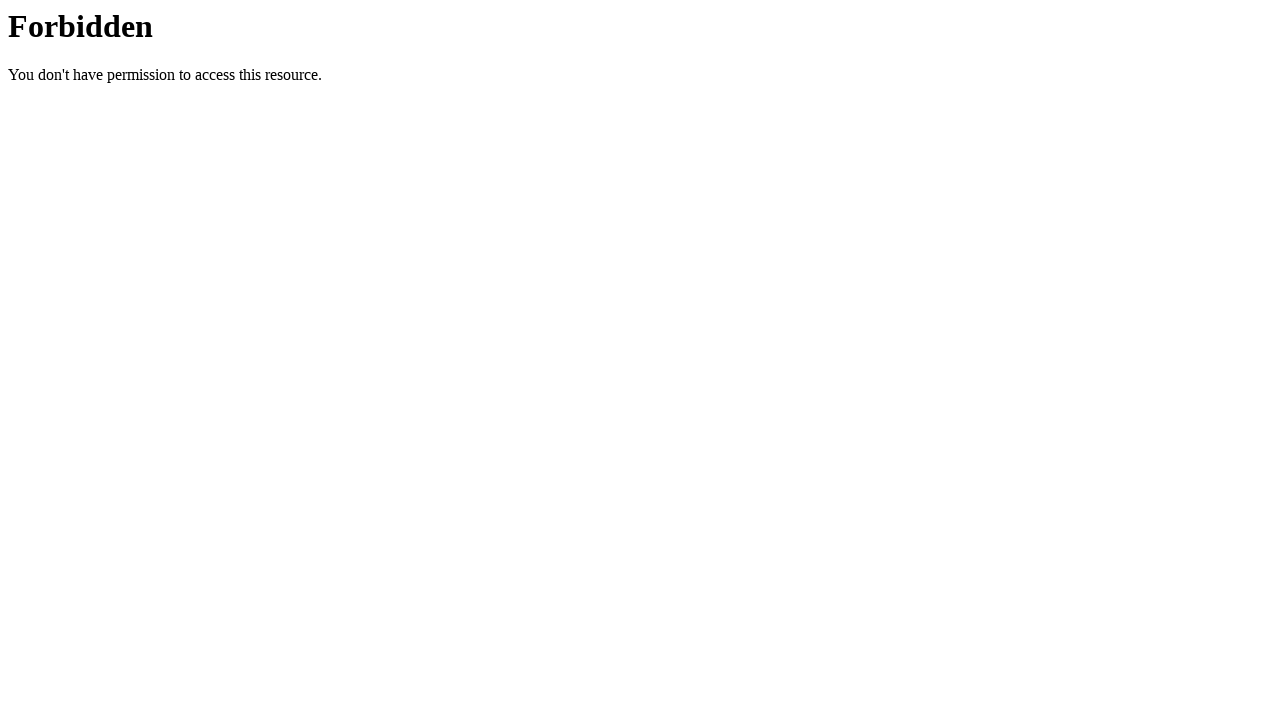

Set viewport size to 1920x1080
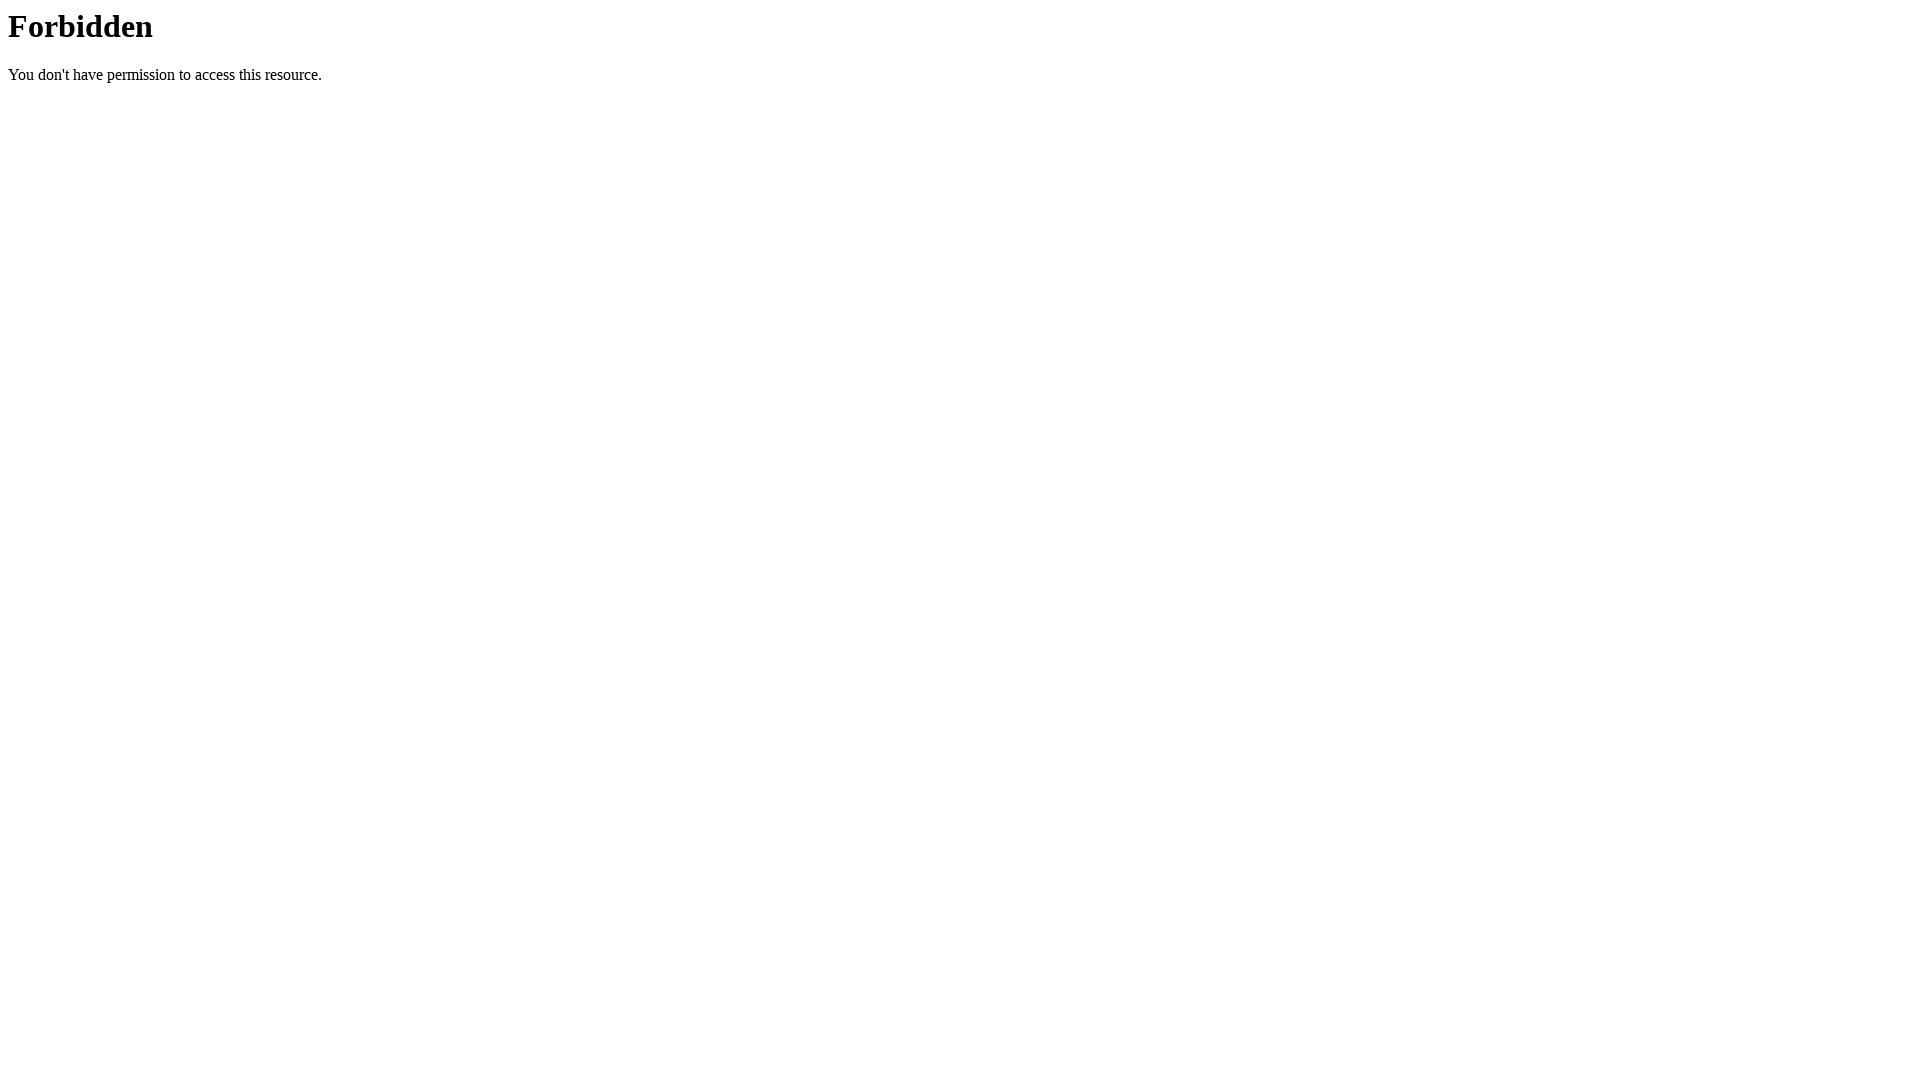

Scrolled down 1000 pixels using JavaScript
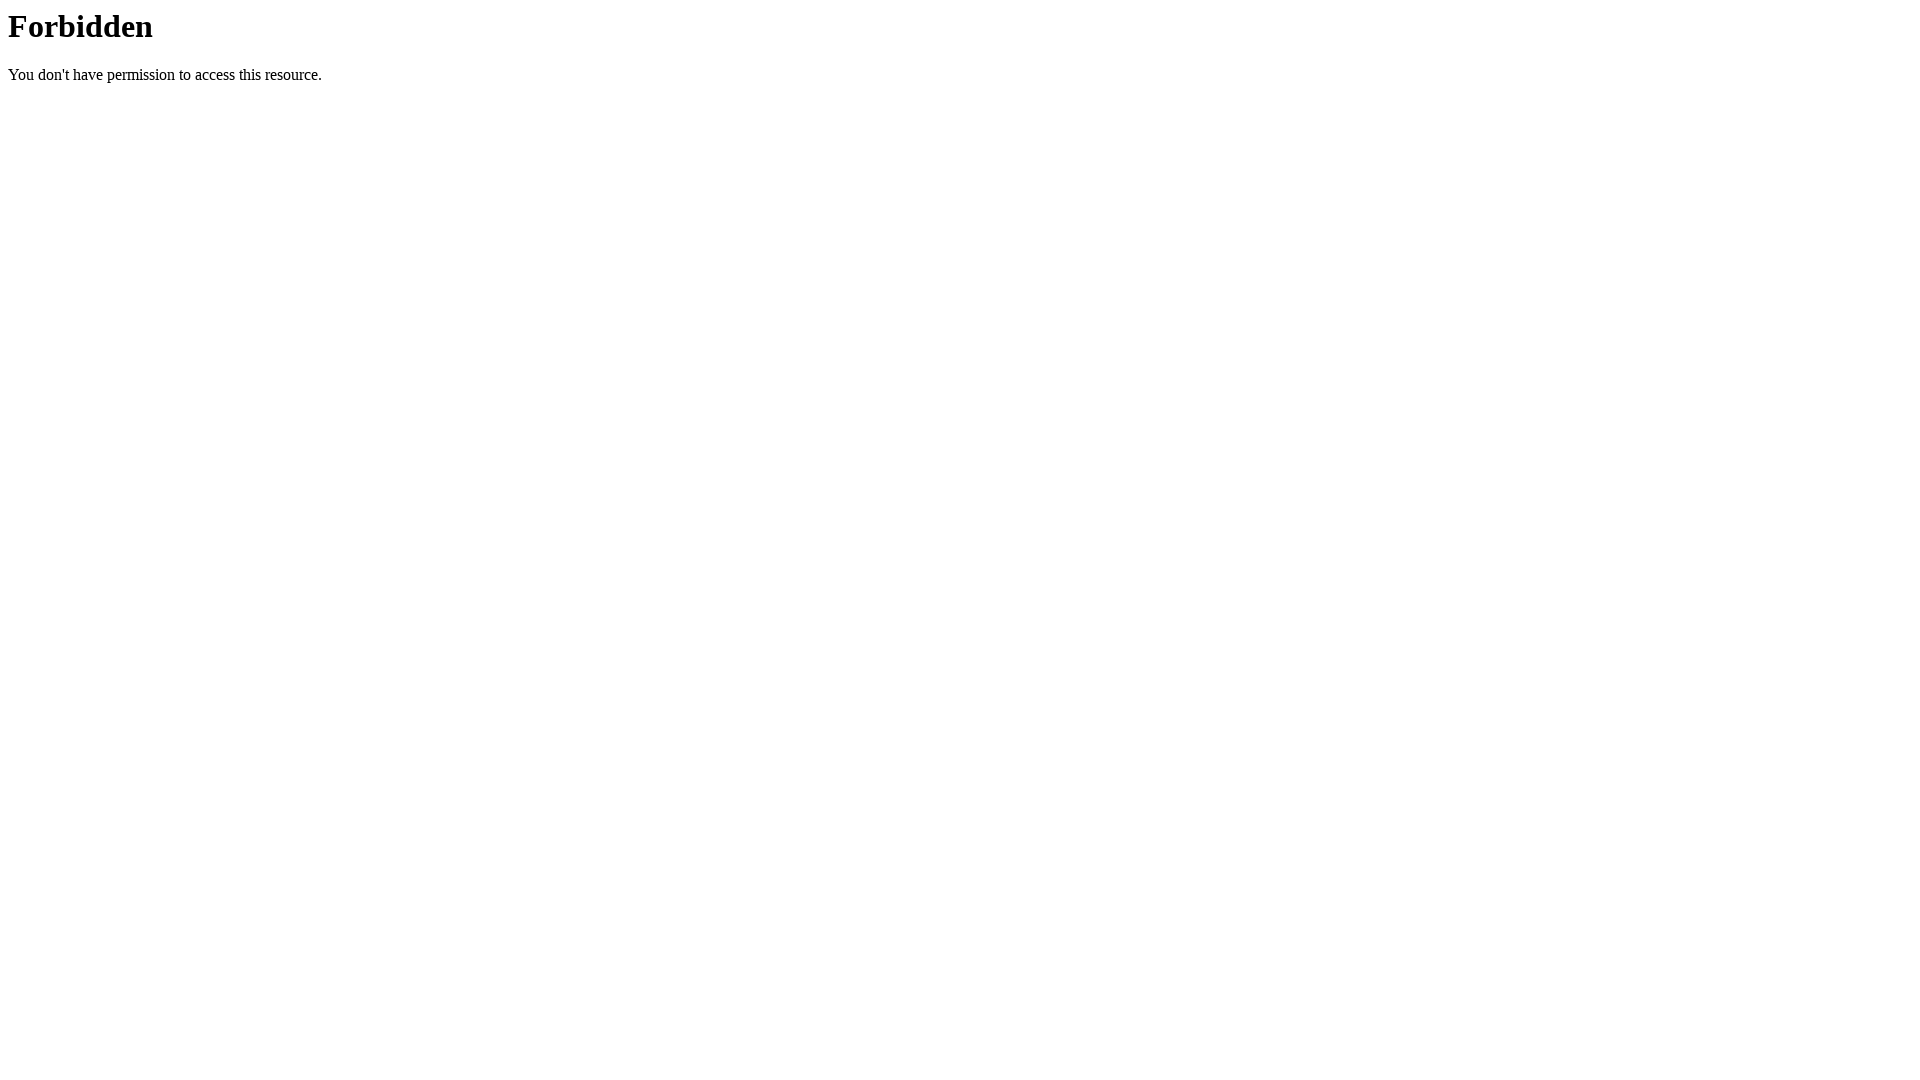

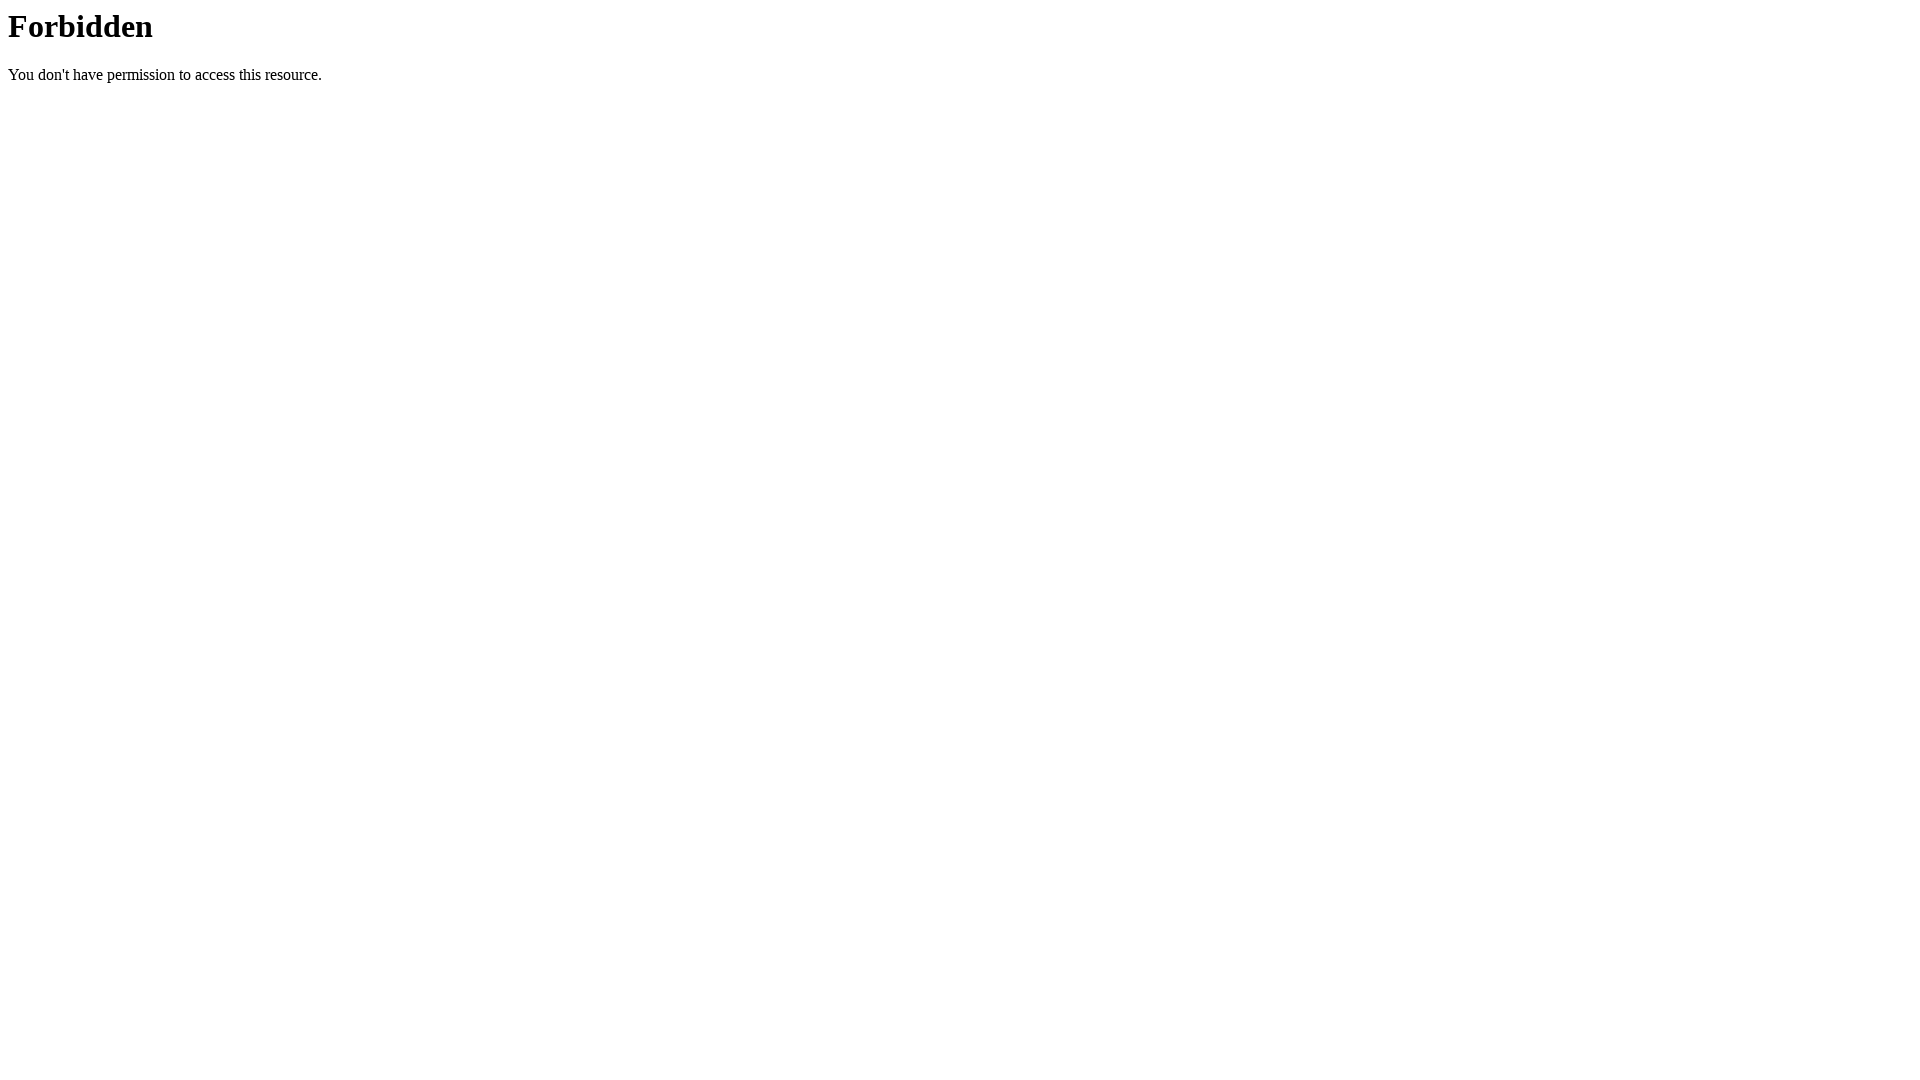